Tests that the snake length increments when eating an apple by manipulating the apple position via JavaScript

Starting URL: https://kissmartin.github.io/Snake_Project/

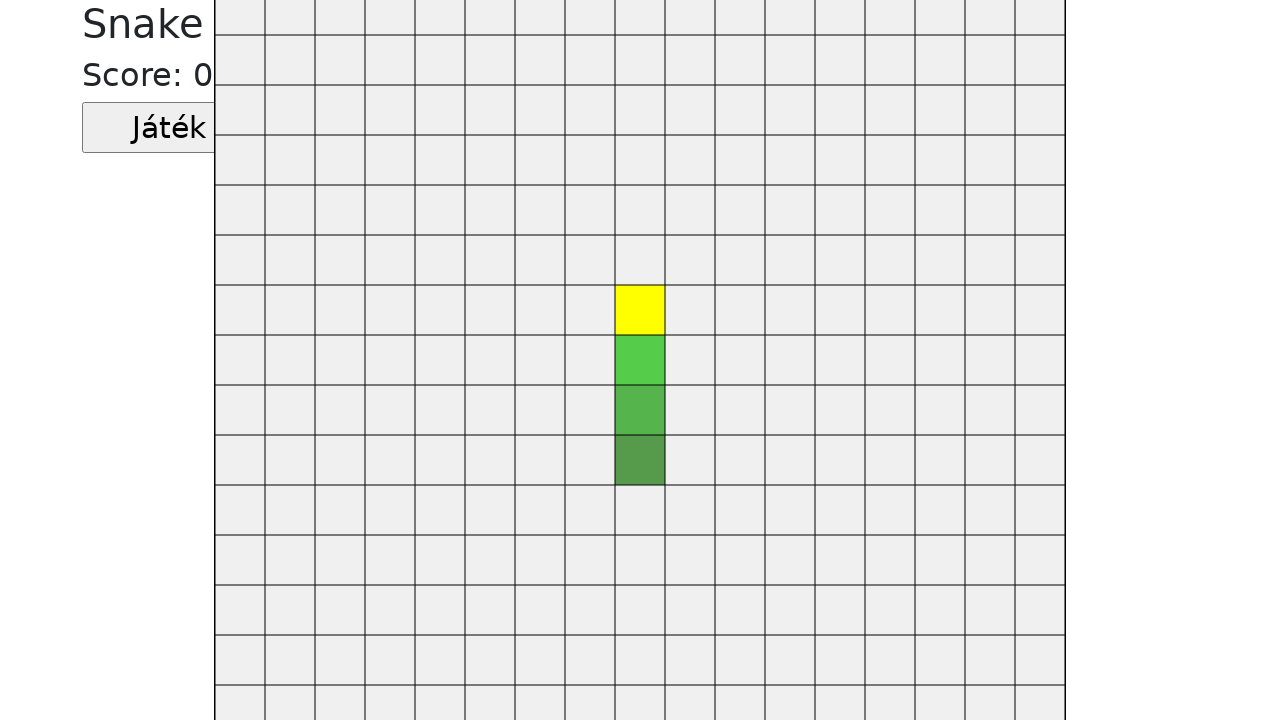

Clicked start button to begin the game at (169, 128) on .jatekGomb
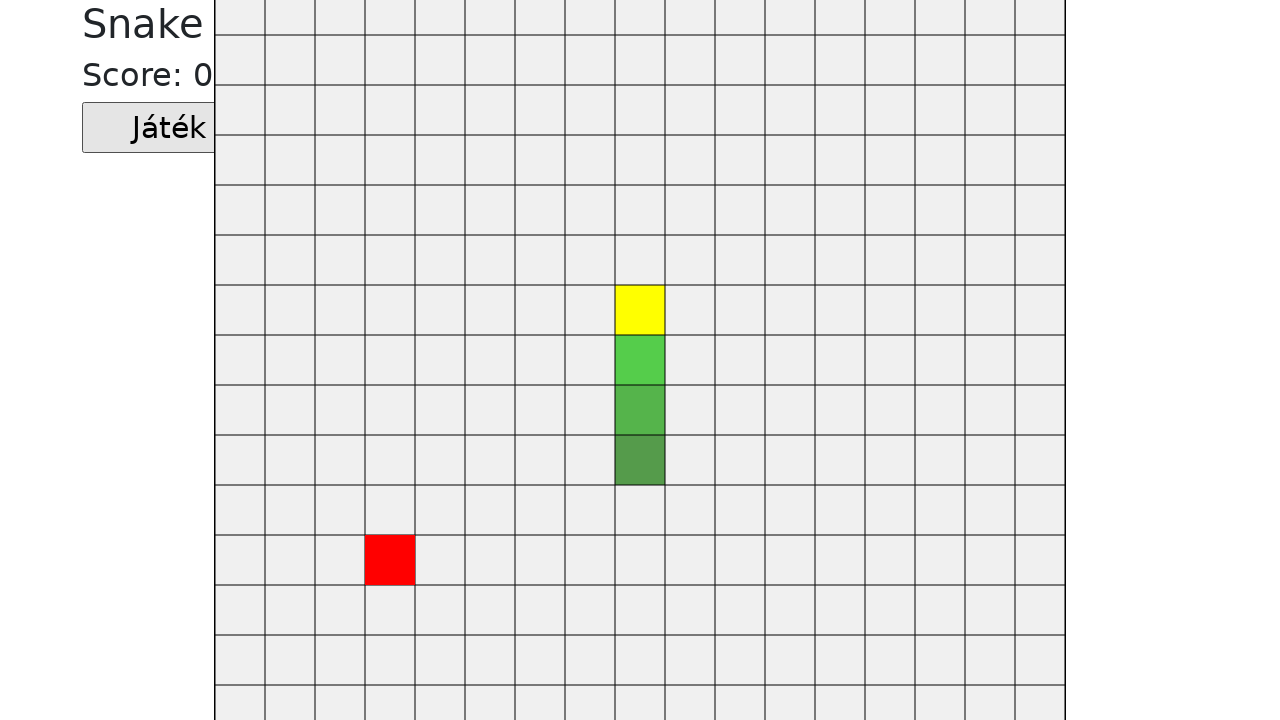

Cleared default apple from canvas using JavaScript
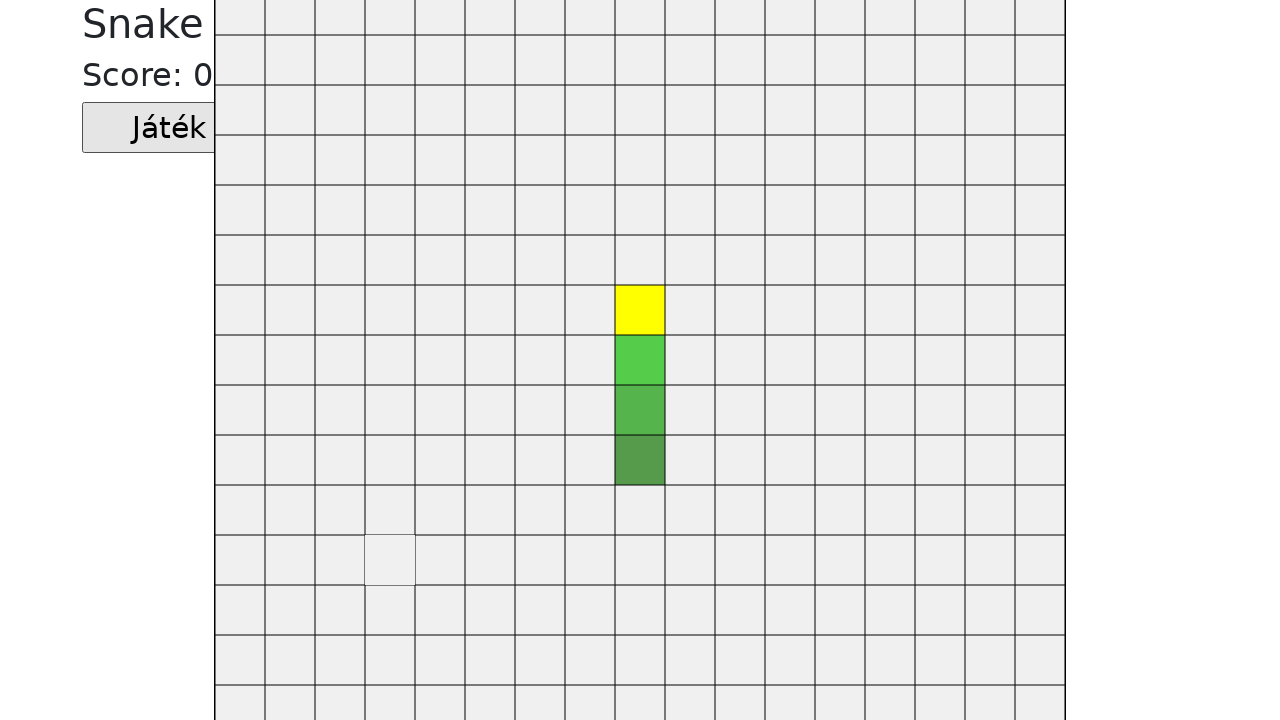

Generated new apple at position [400, 200] via JavaScript manipulation
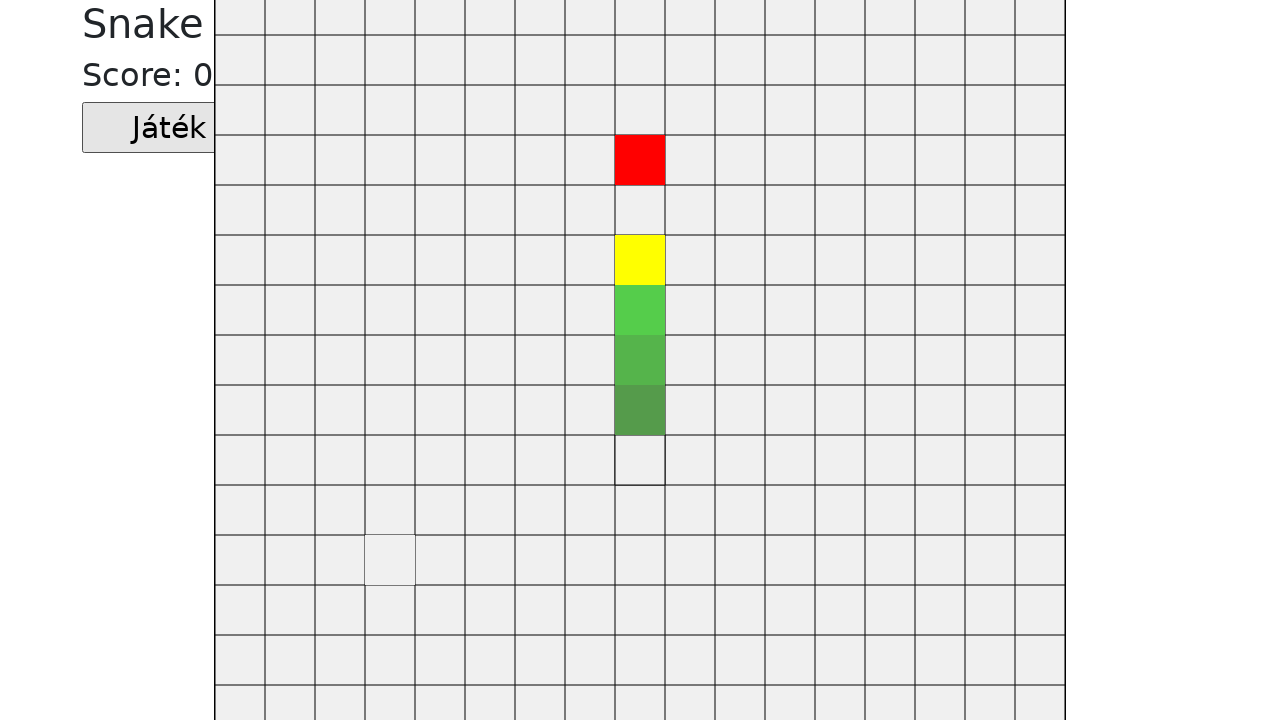

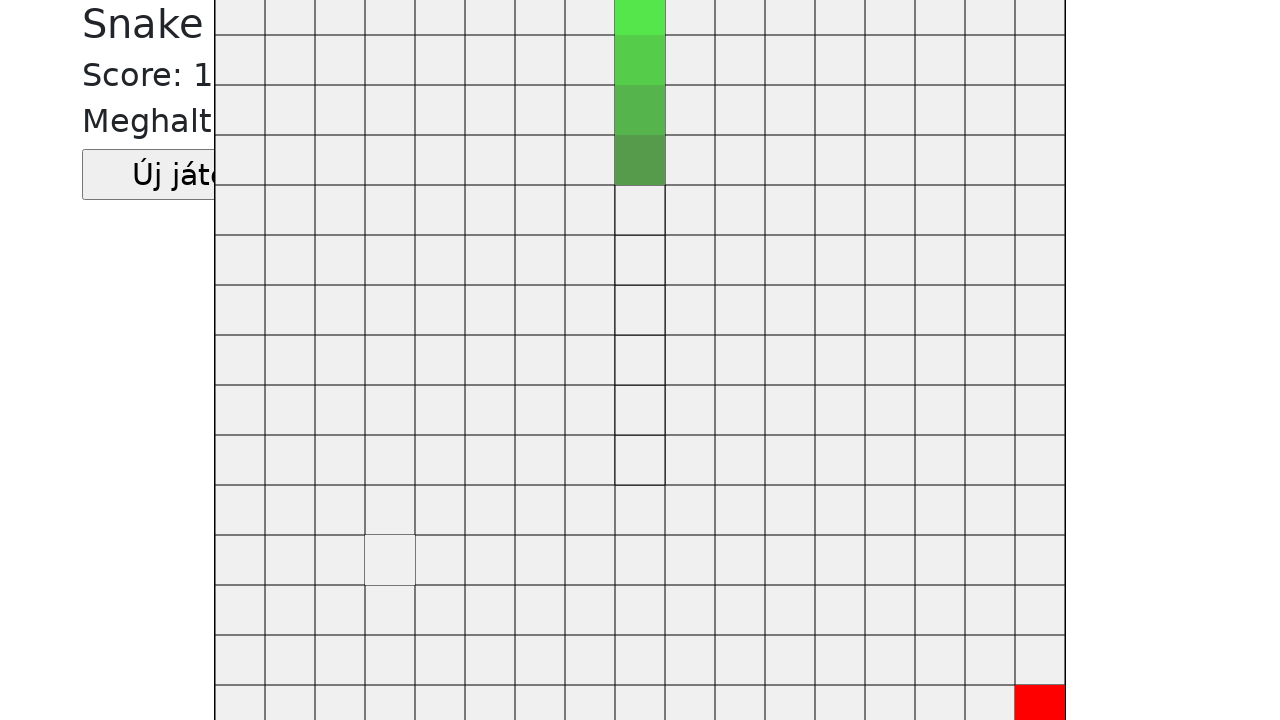